Navigates to techproeducation website and uses helper methods to scroll to the bottom and then back to the top

Starting URL: https://techproeducation.com

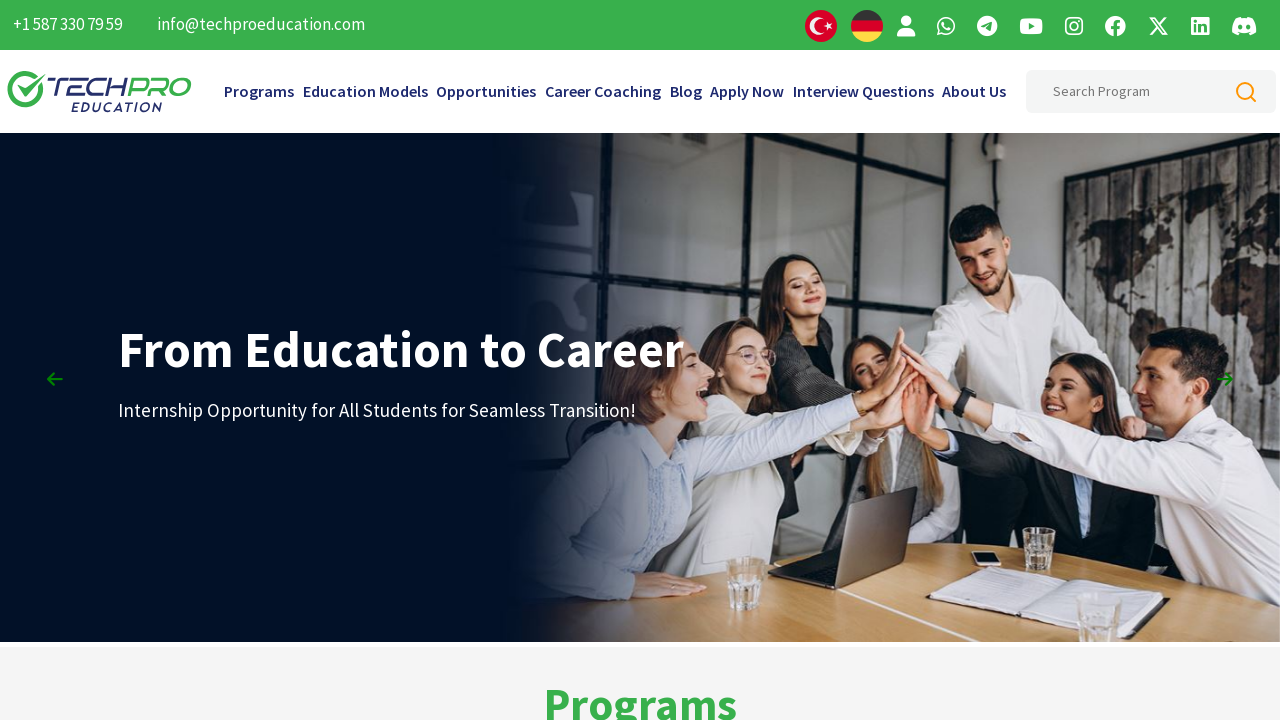

Navigated to https://techproeducation.com
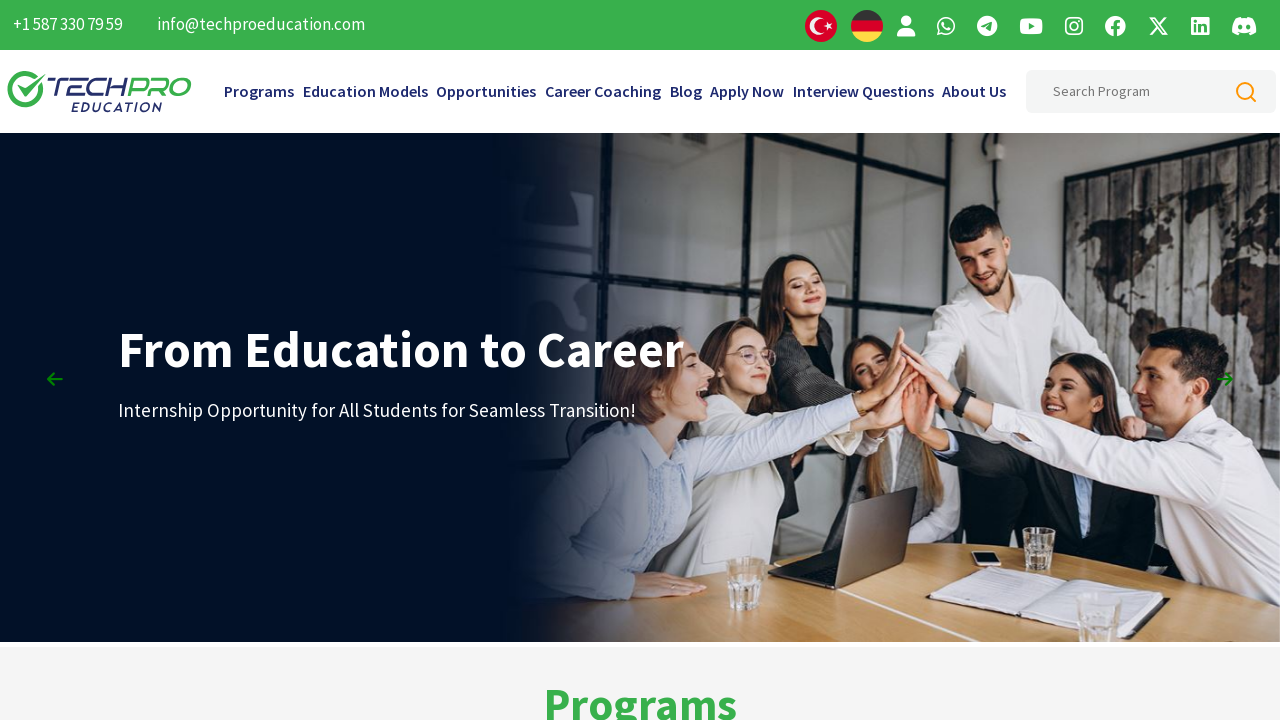

Scrolled to the bottom of the page
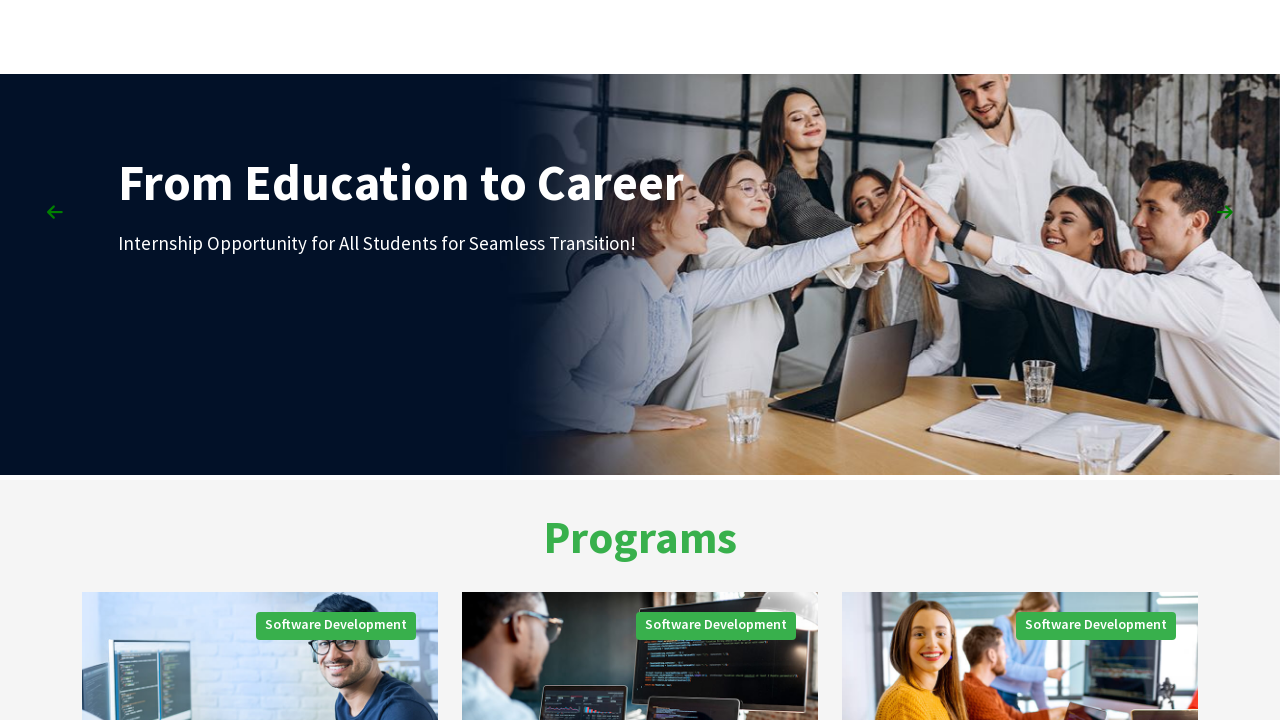

Waited for 2 seconds
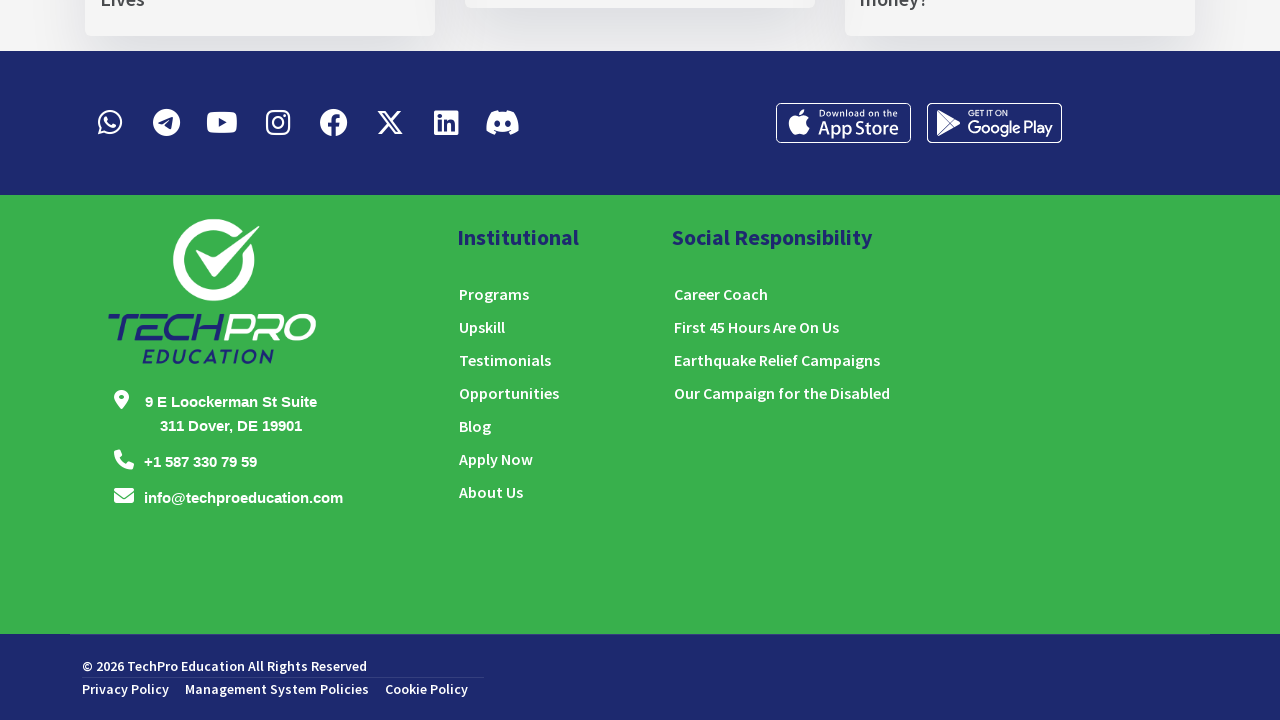

Scrolled back to the top of the page
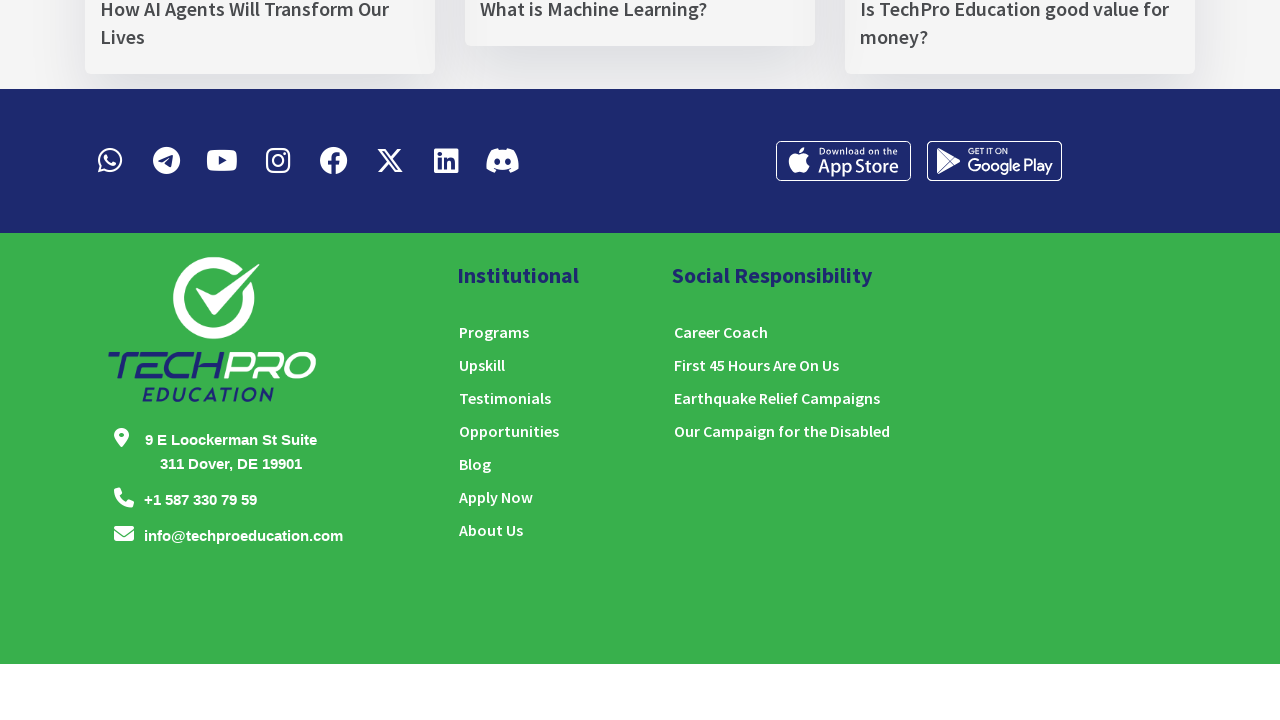

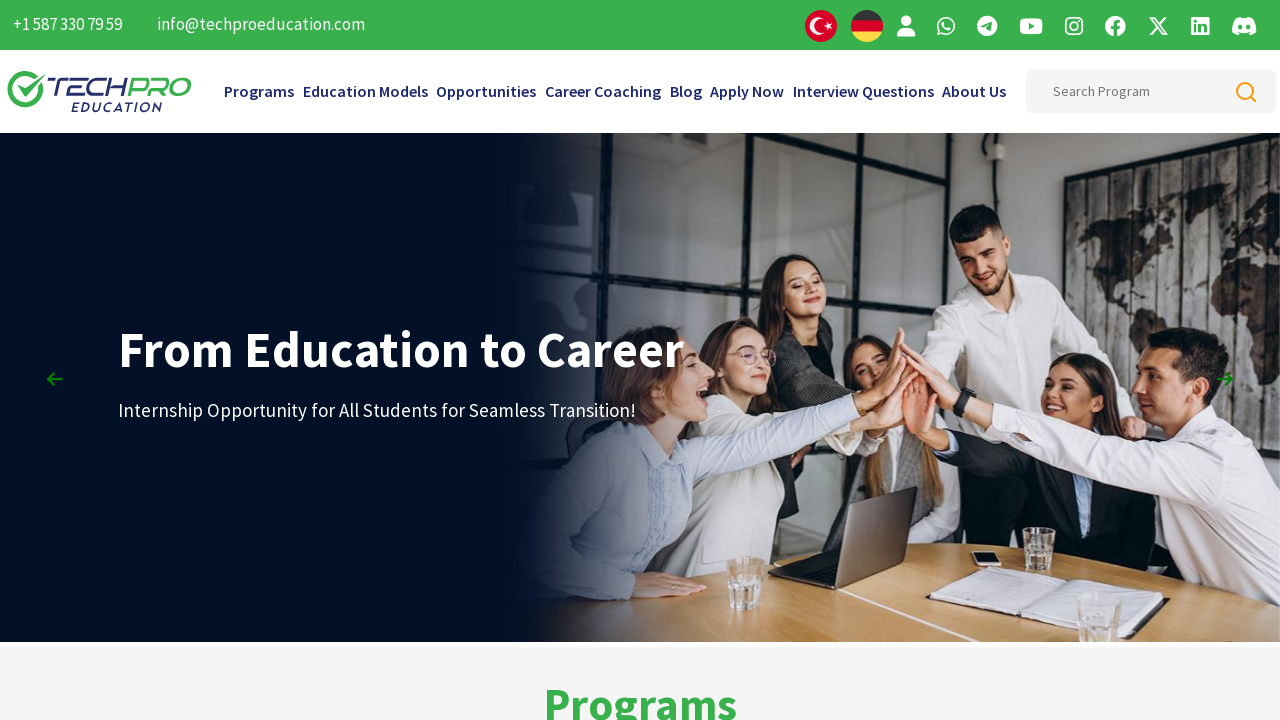